Tests an explicit wait scenario where the script waits for a price element to show "$100", clicks a book button, reads a value, calculates a mathematical result using logarithm and sine functions, fills in the answer, and verifies the result via an alert

Starting URL: http://suninjuly.github.io/explicit_wait2.html

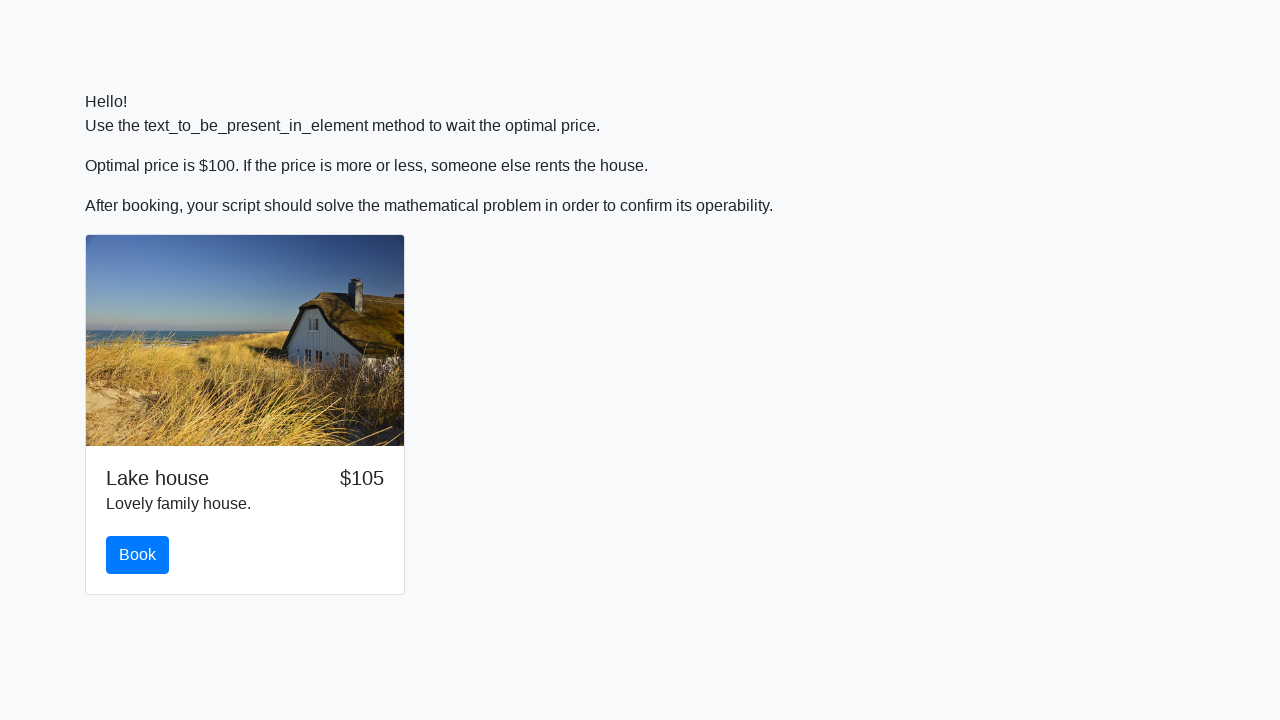

Waited for price element to show '$100'
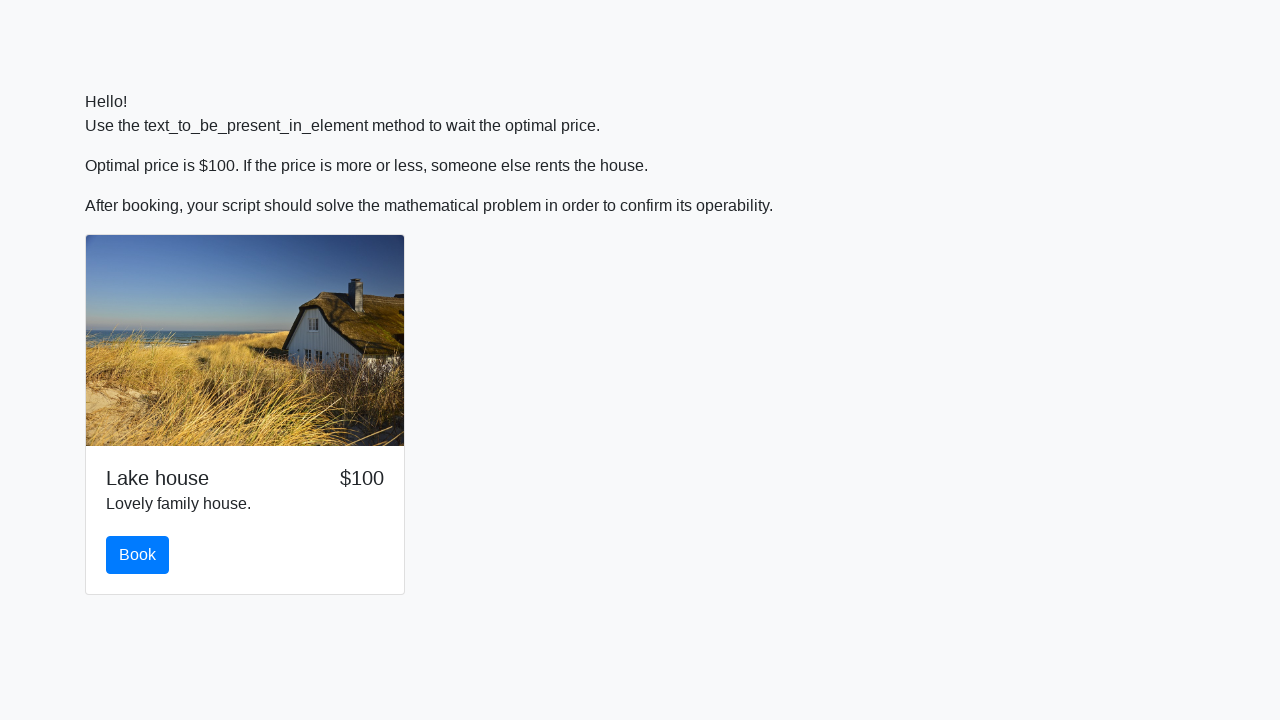

Clicked the book button at (138, 555) on #book
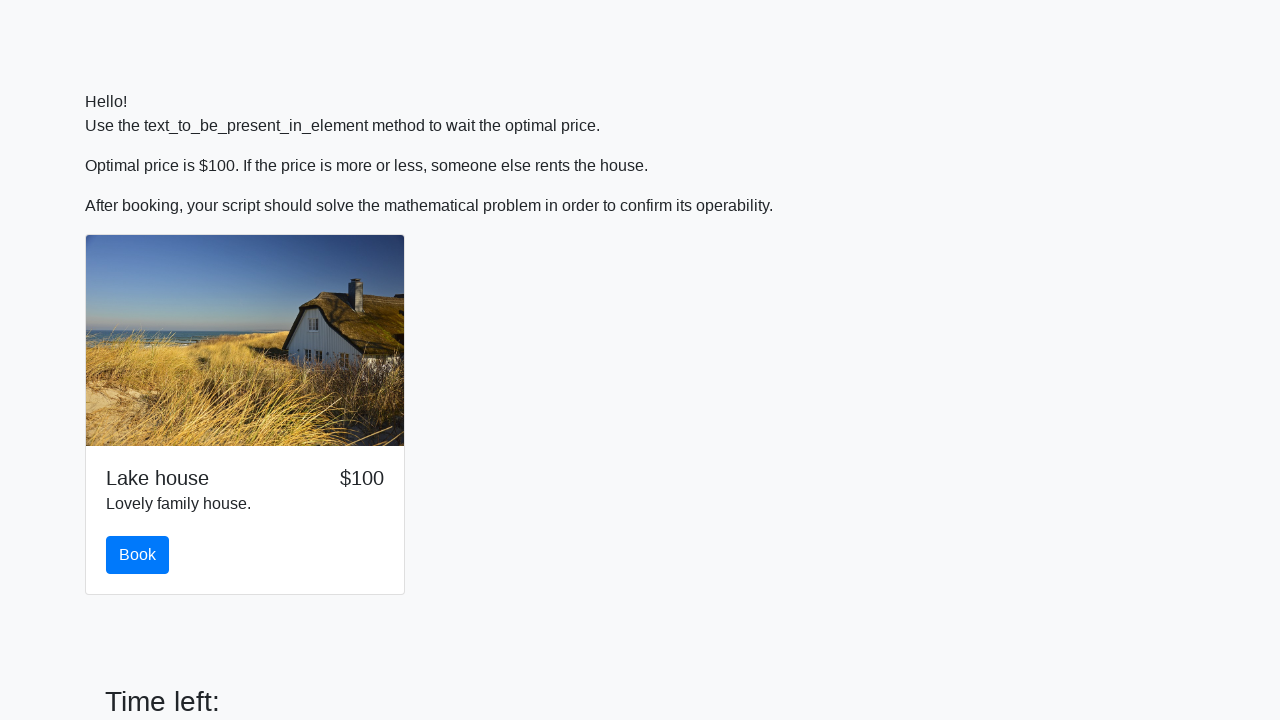

Read input value: 306
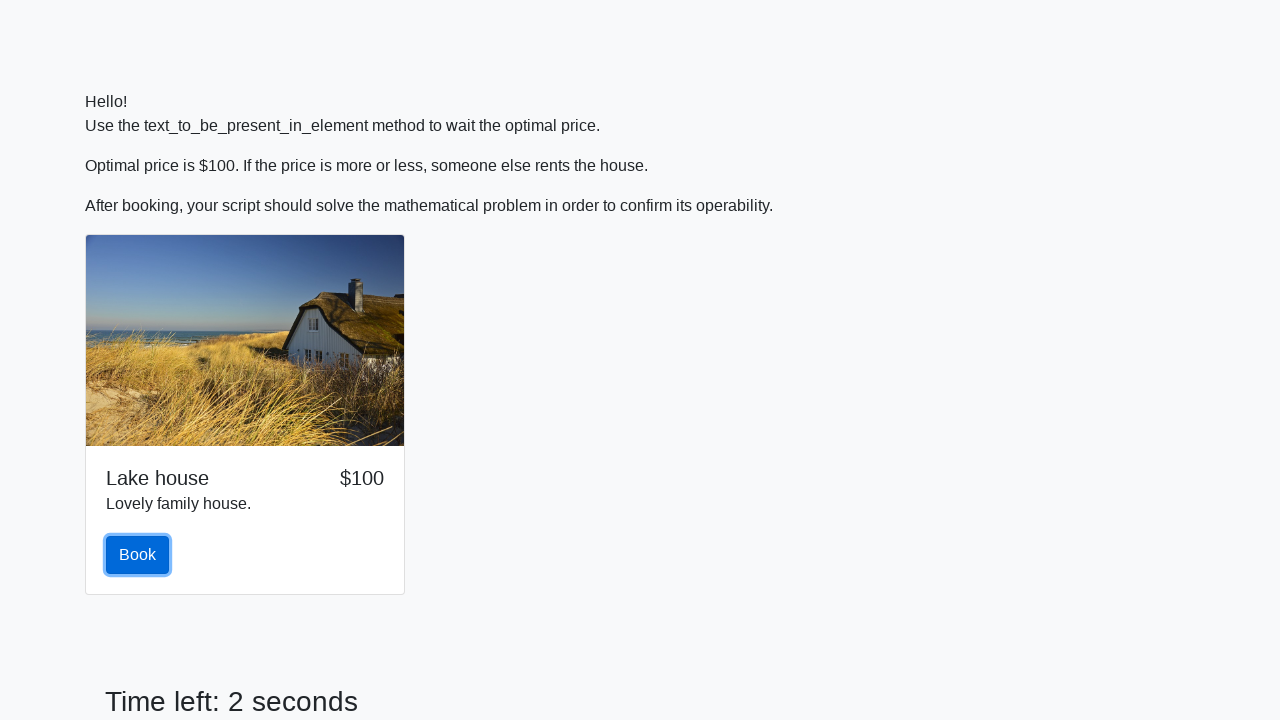

Calculated mathematical result using logarithm and sine functions: 2.4375652348431354
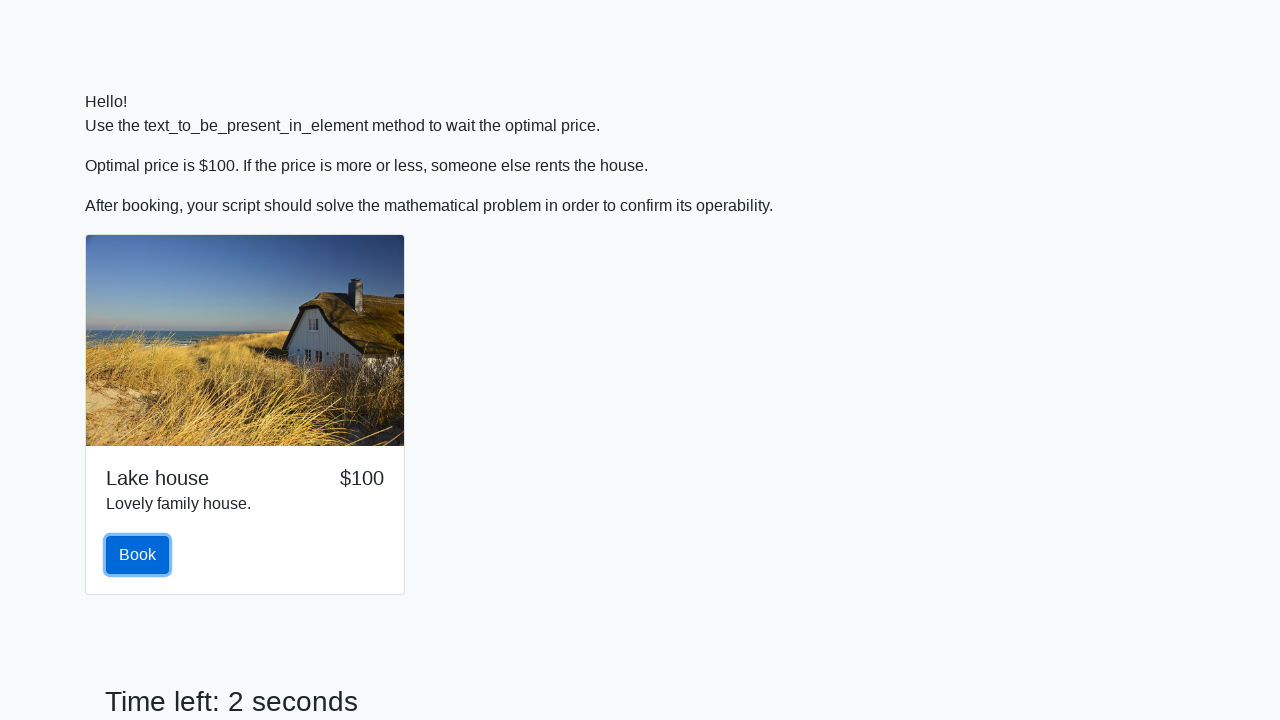

Filled answer field with calculated value: 2.4375652348431354 on #answer
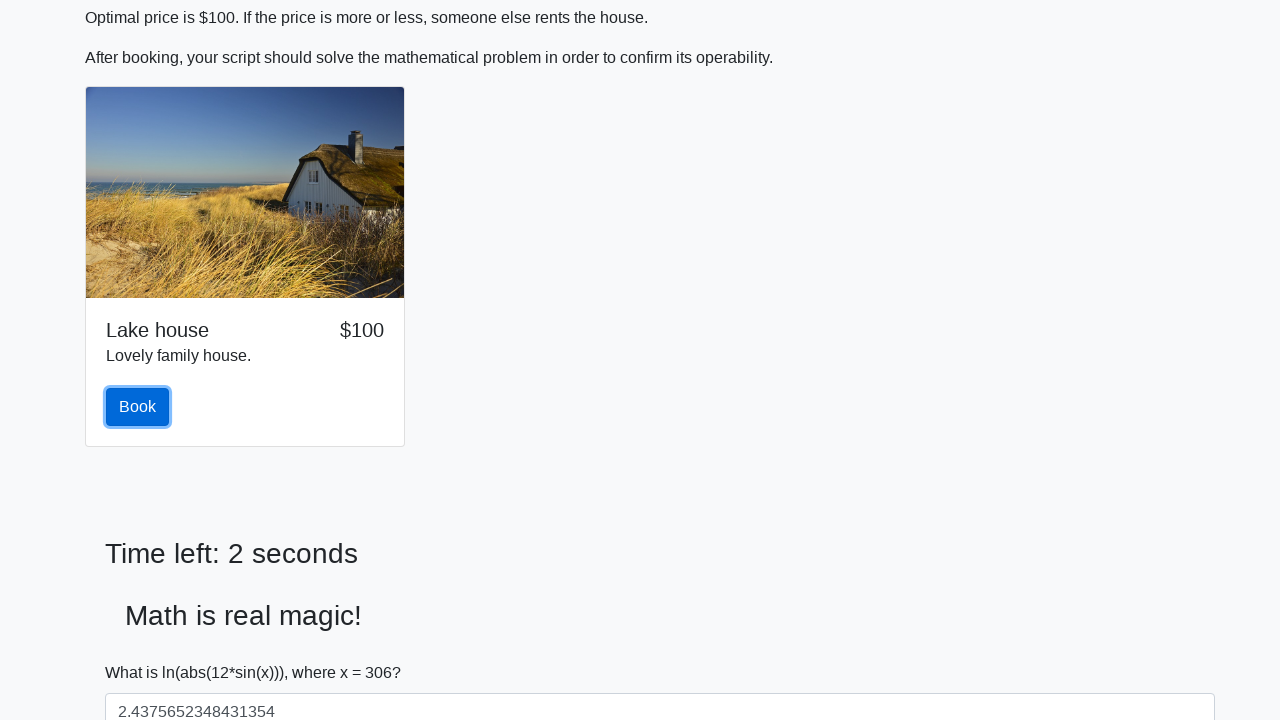

Clicked the solve button at (143, 651) on #solve
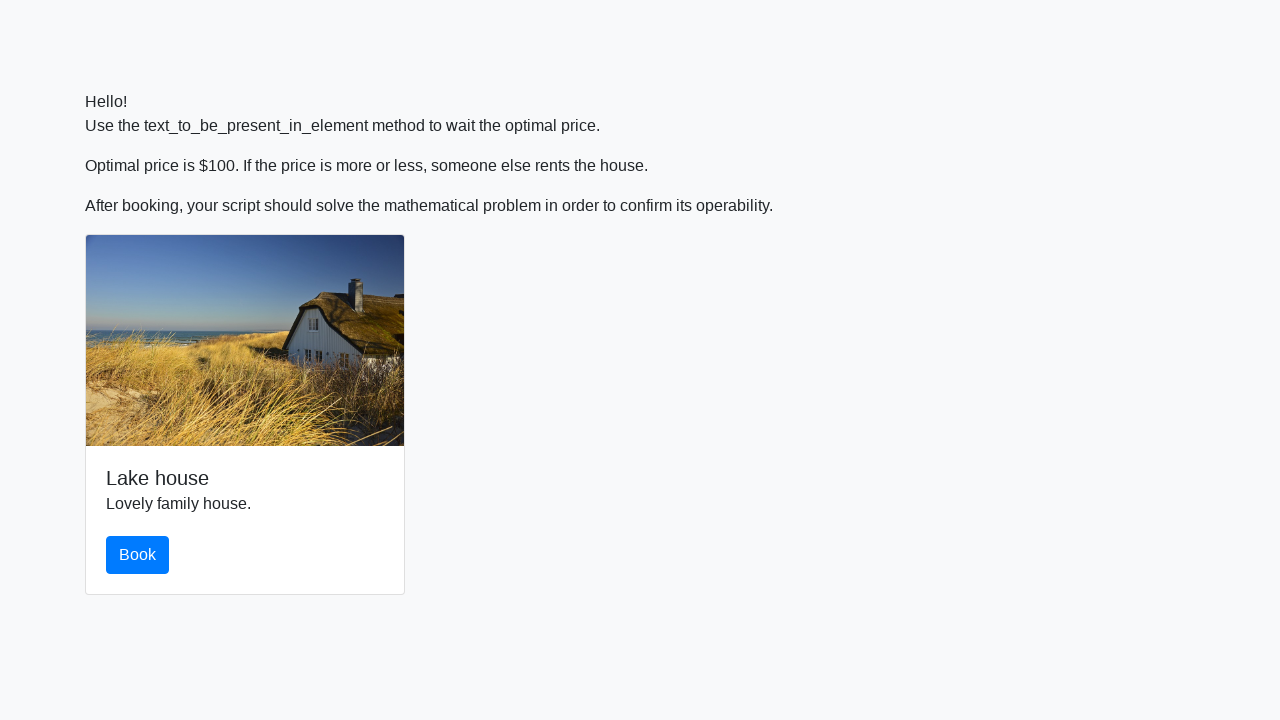

Registered dialog handler for alert
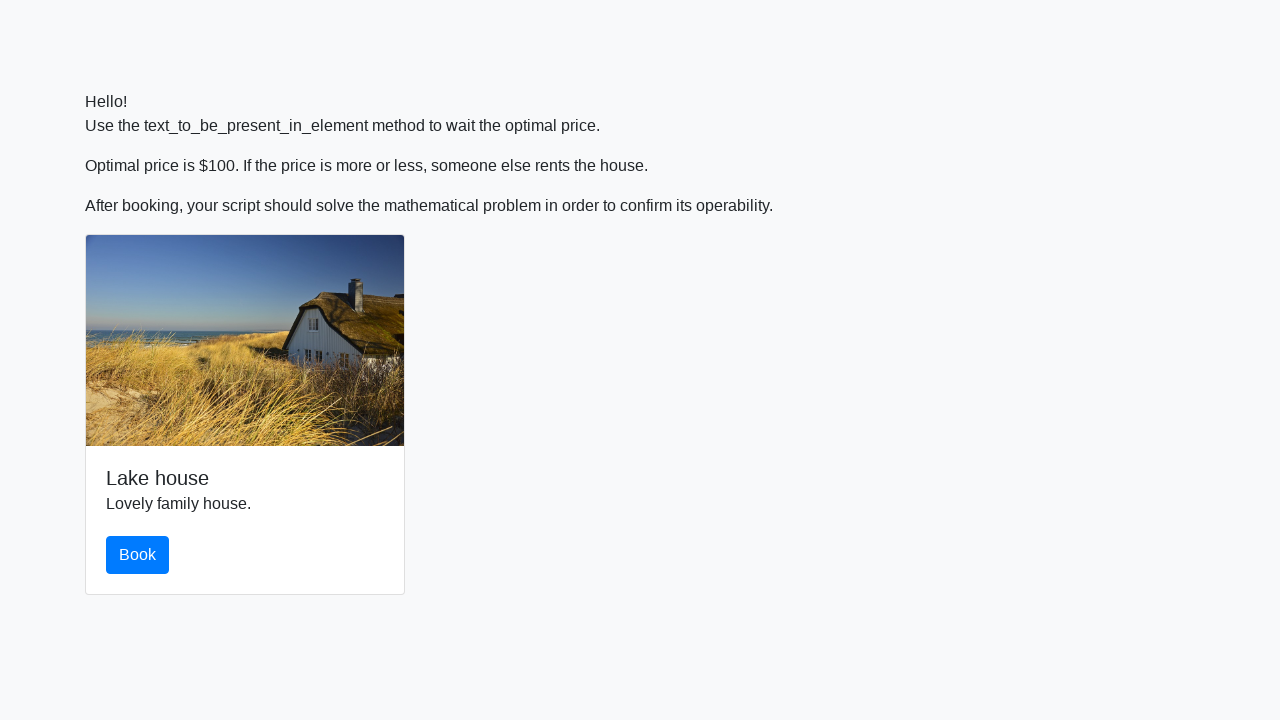

Waited for alert to appear and verified result
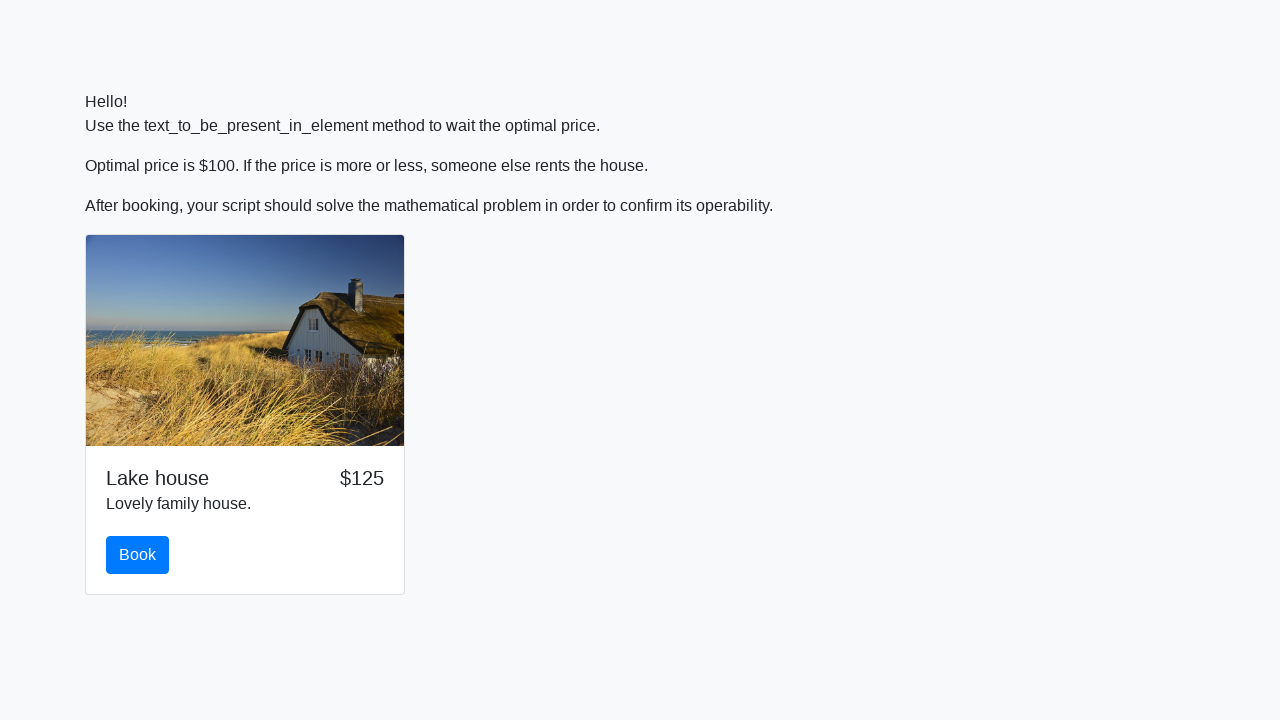

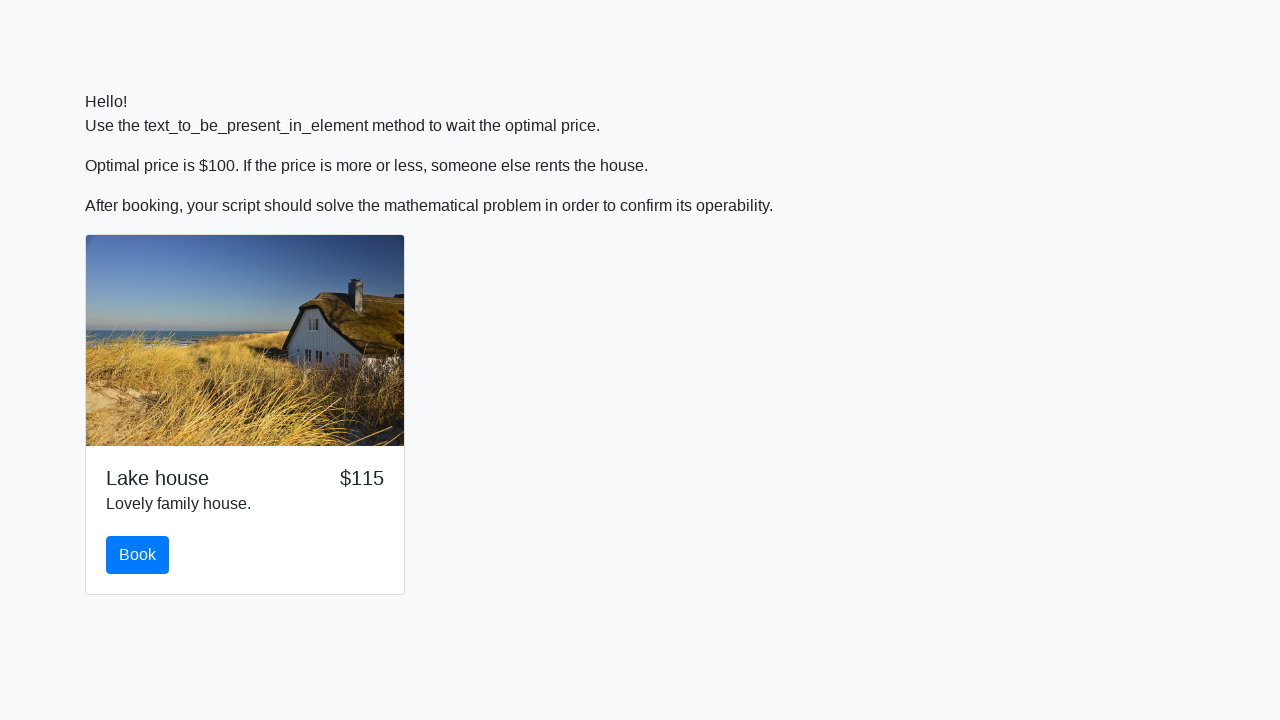